Navigates to the Ajio e-commerce website homepage and waits for it to load

Starting URL: https://www.ajio.com/

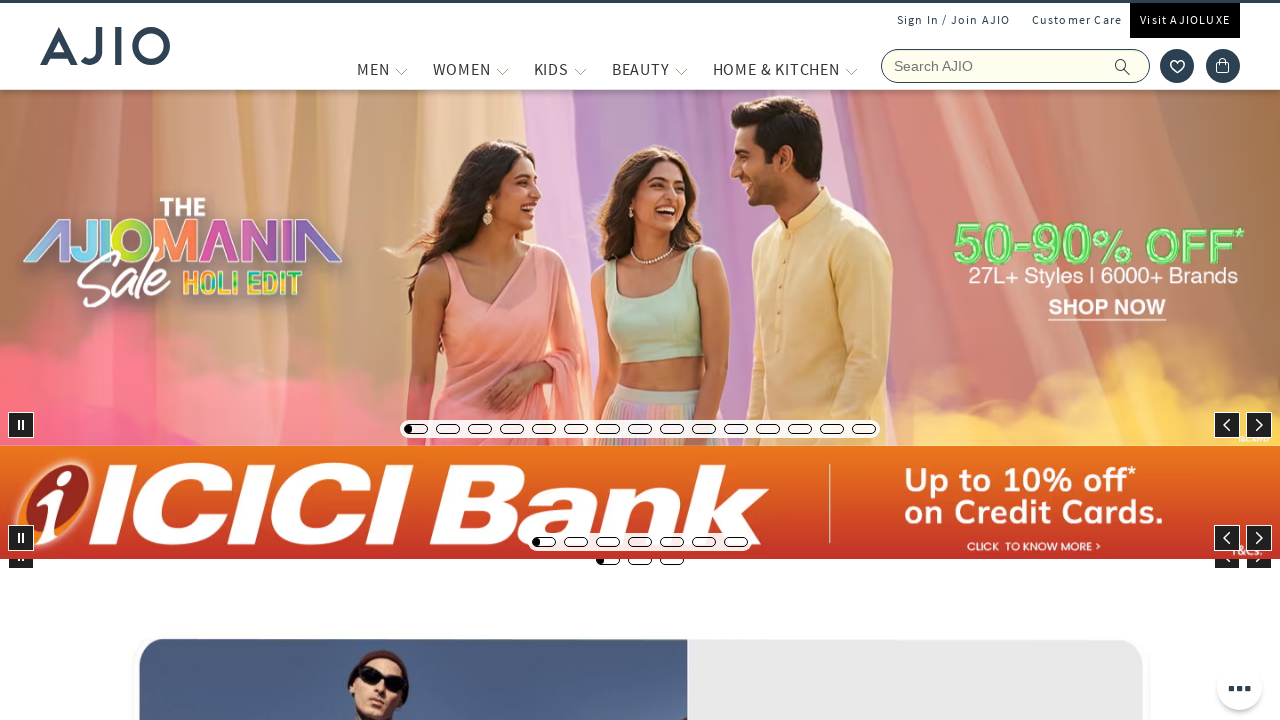

Navigated to Ajio e-commerce website homepage
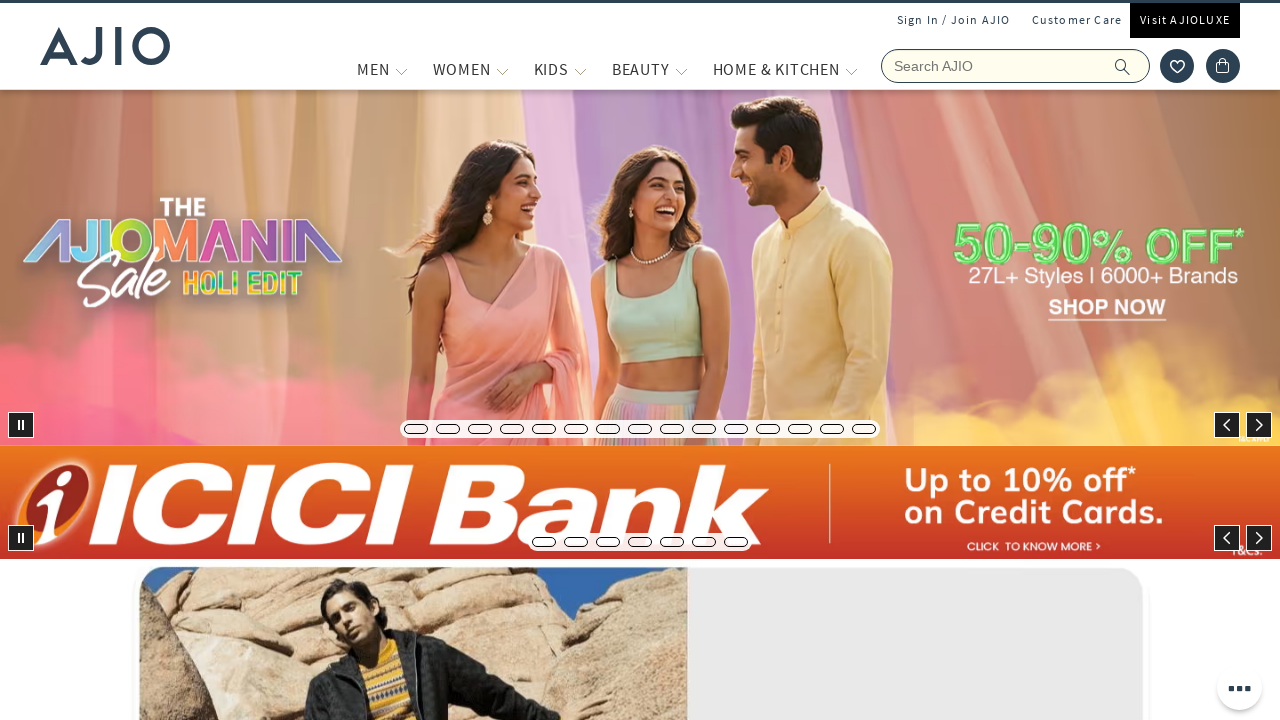

Ajio homepage fully loaded (DOM content ready)
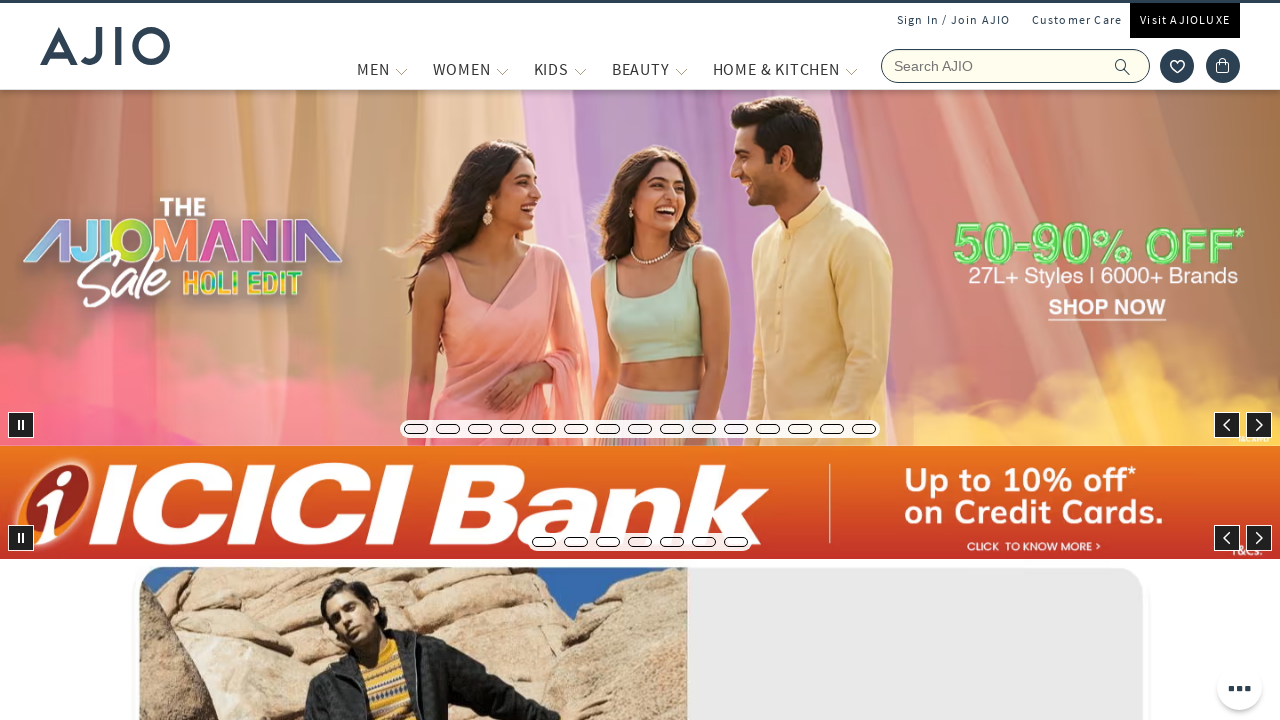

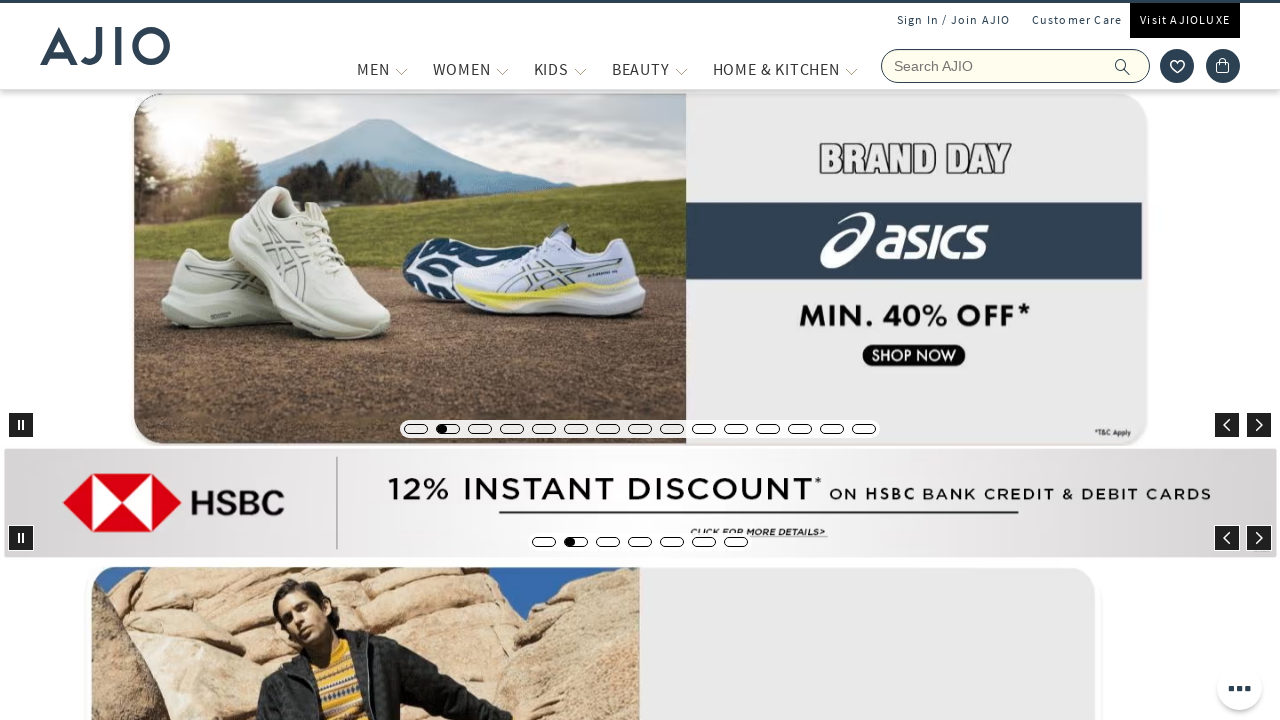